Tests Trade Me search with autocomplete by typing "samsung", using keyboard navigation to select a suggestion, and verifying search results load

Starting URL: https://www.trademe.co.nz/a

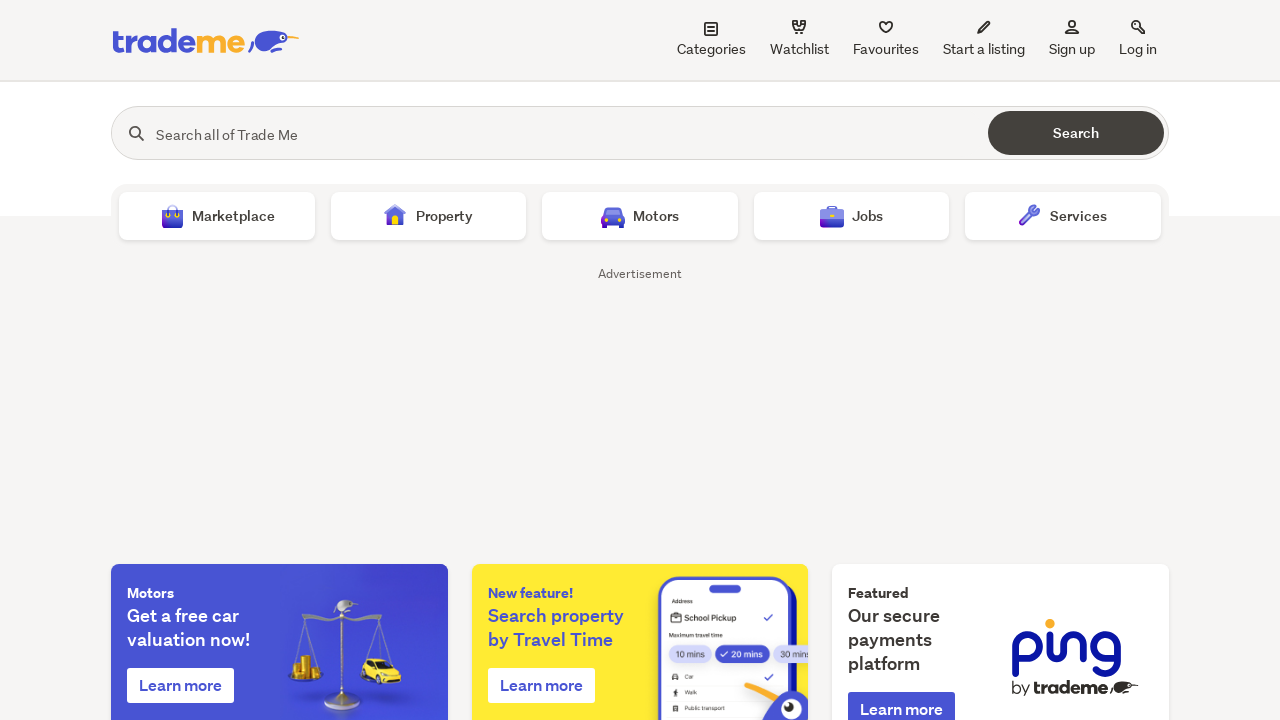

Clicked on search text box at (511, 134) on #search
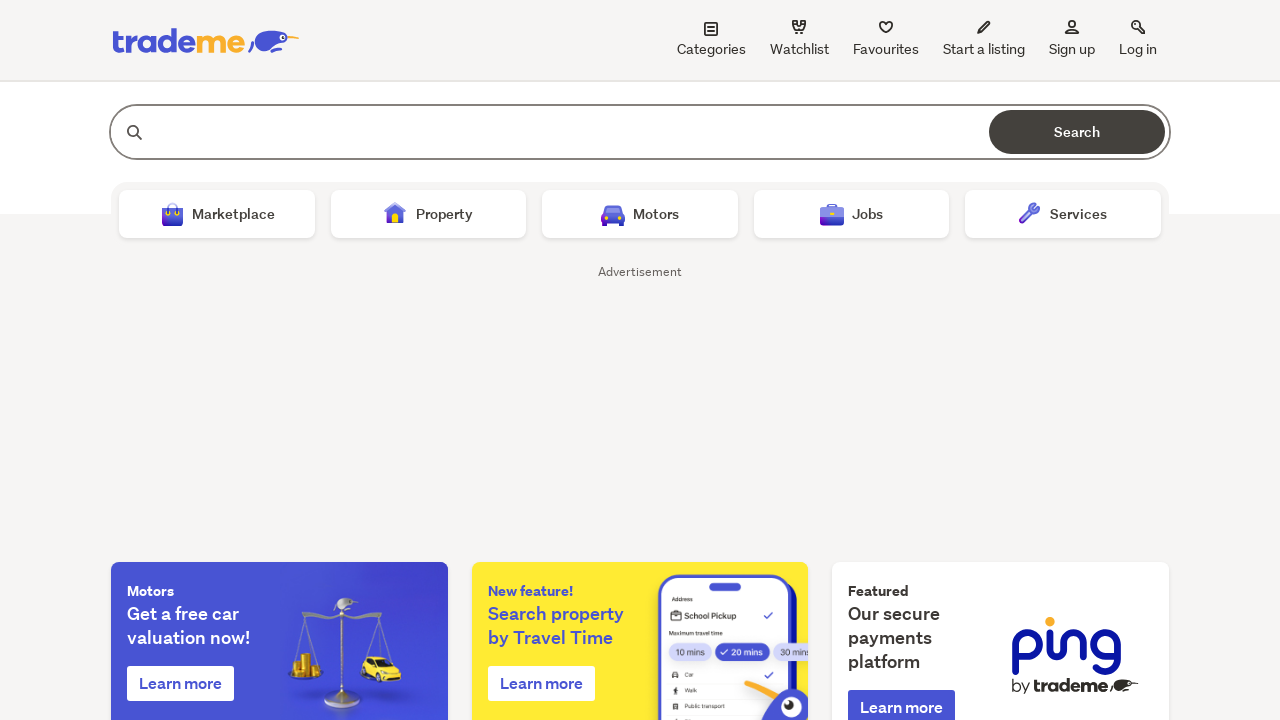

Typed 'samsung' in search field on #search
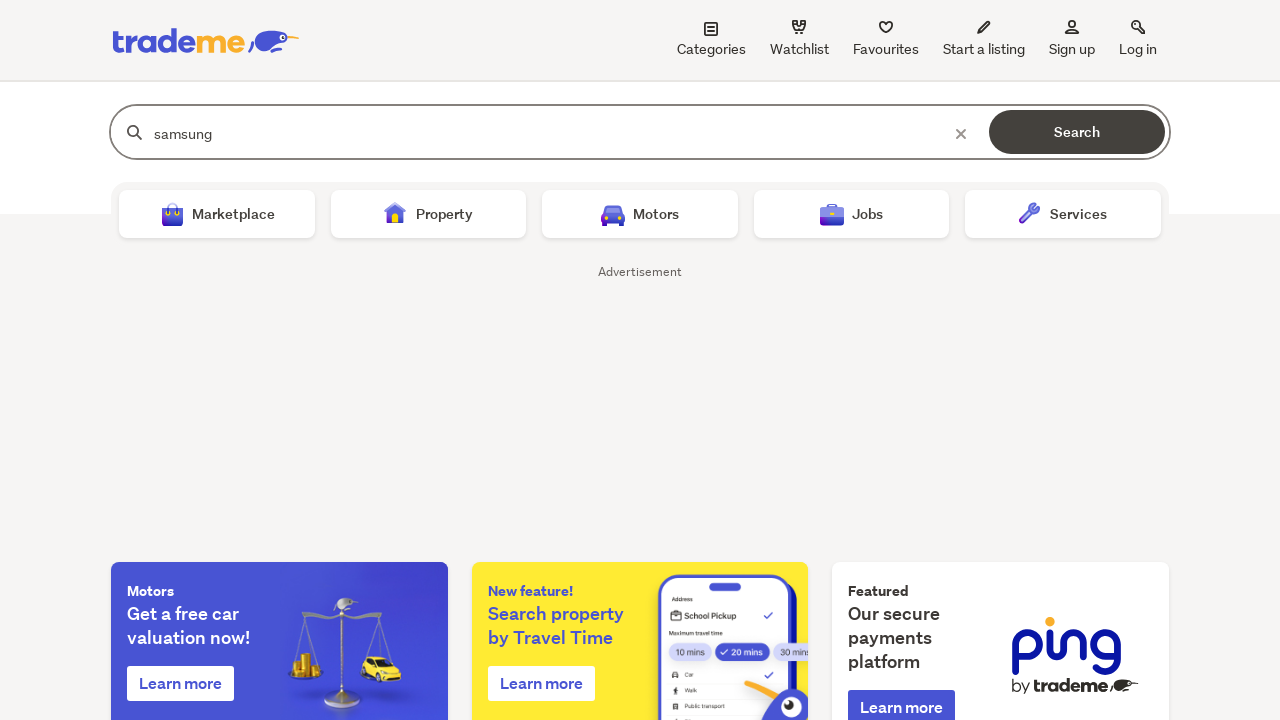

Pressed ArrowDown to select first search suggestion
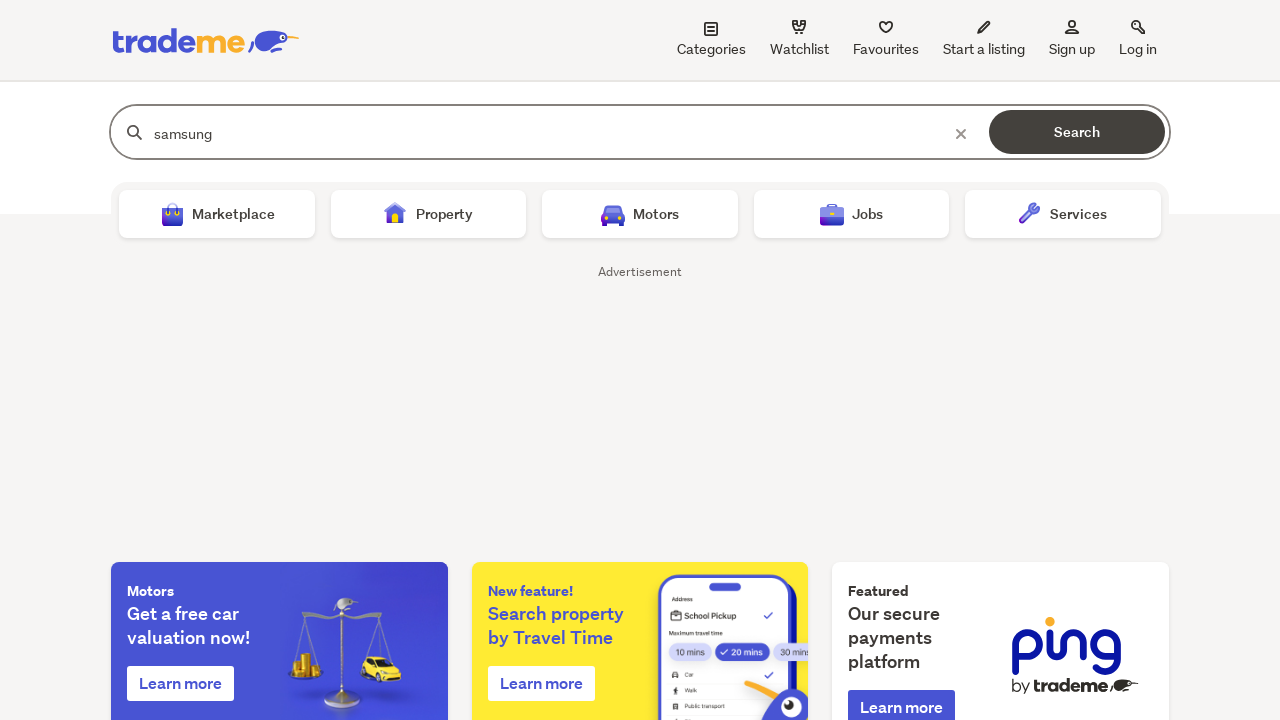

Pressed Enter to submit search
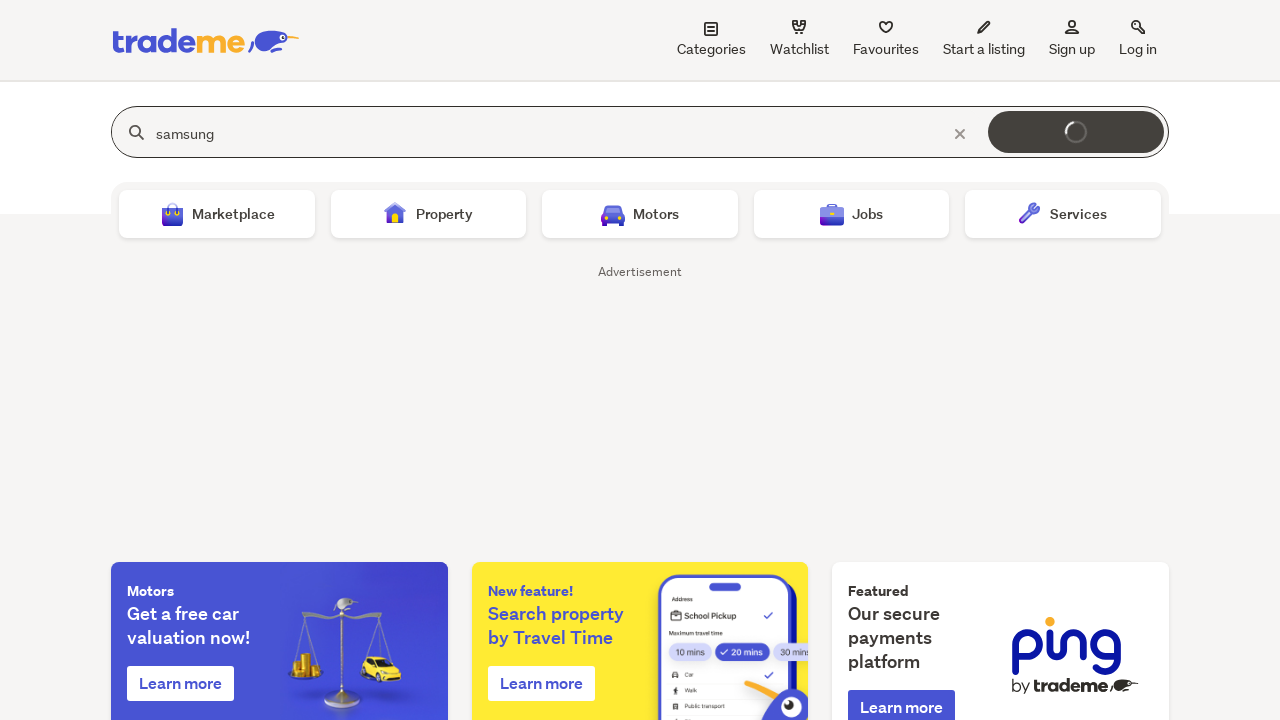

Search results loaded successfully
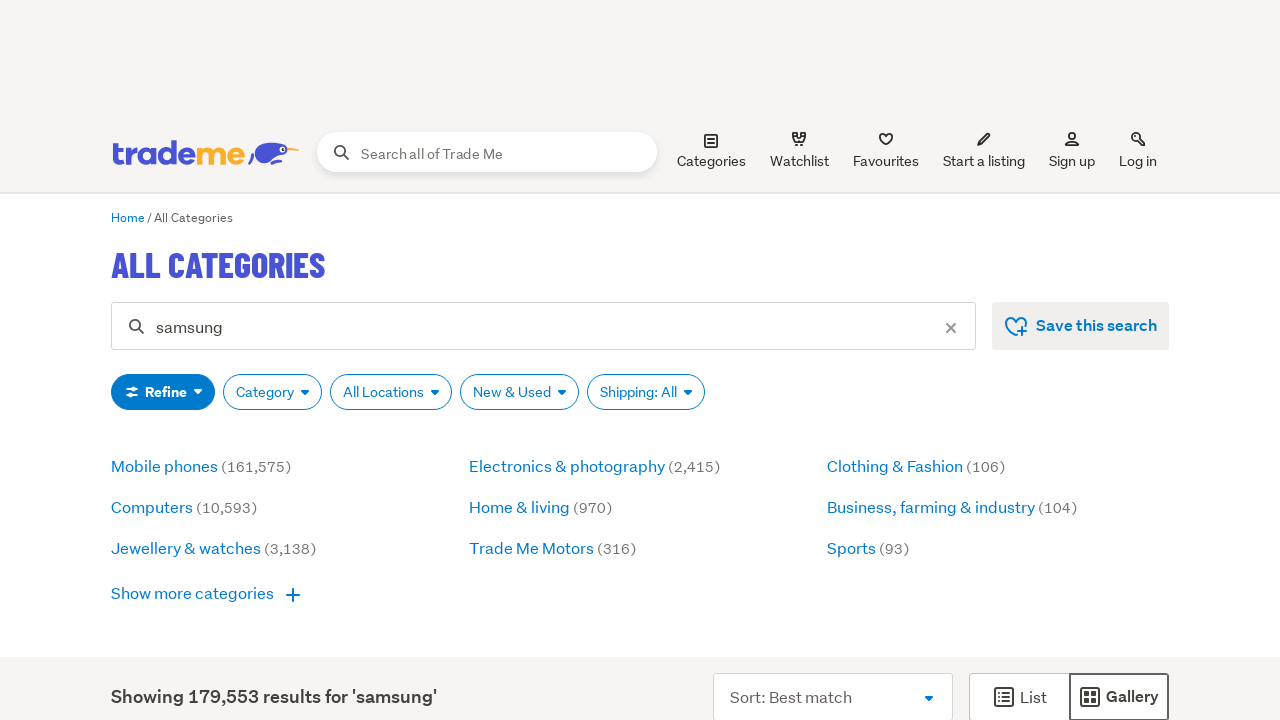

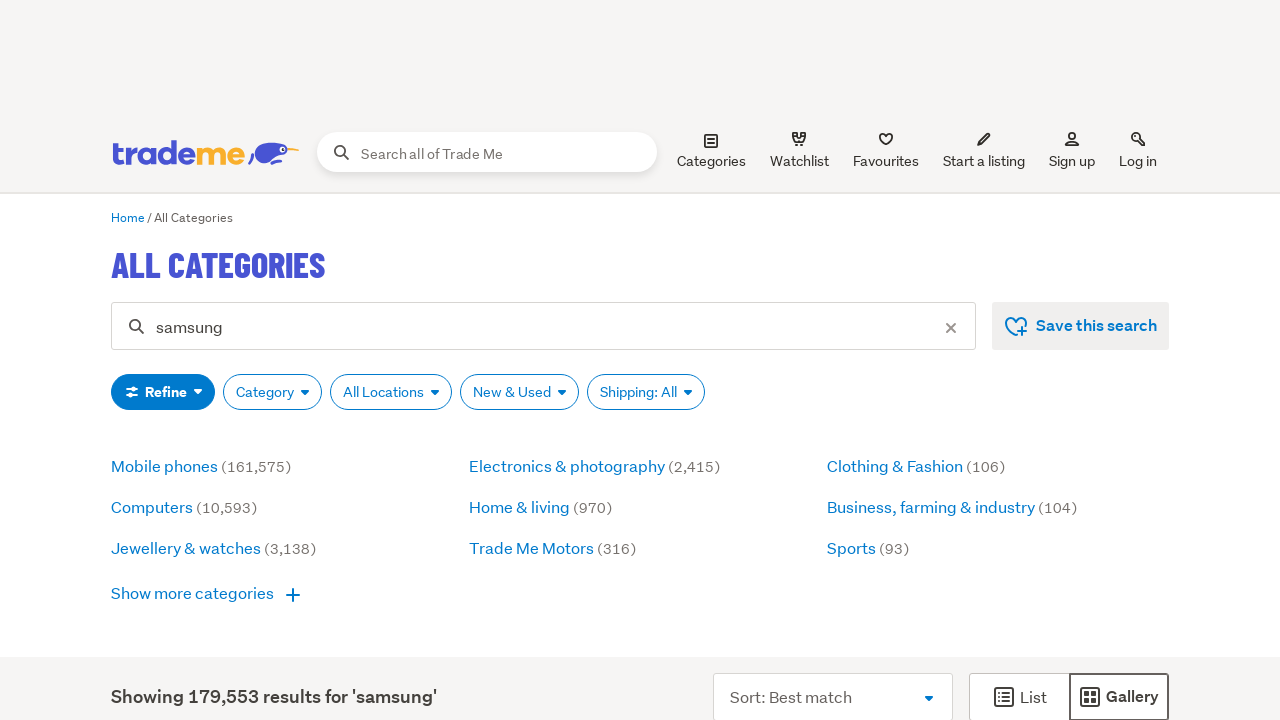